Tests explicit wait functionality by clicking a button and waiting for the page title to change

Starting URL: https://trainingbypackt.github.io/Beginning-Selenium/lesson_5/activity_5_B-1.html

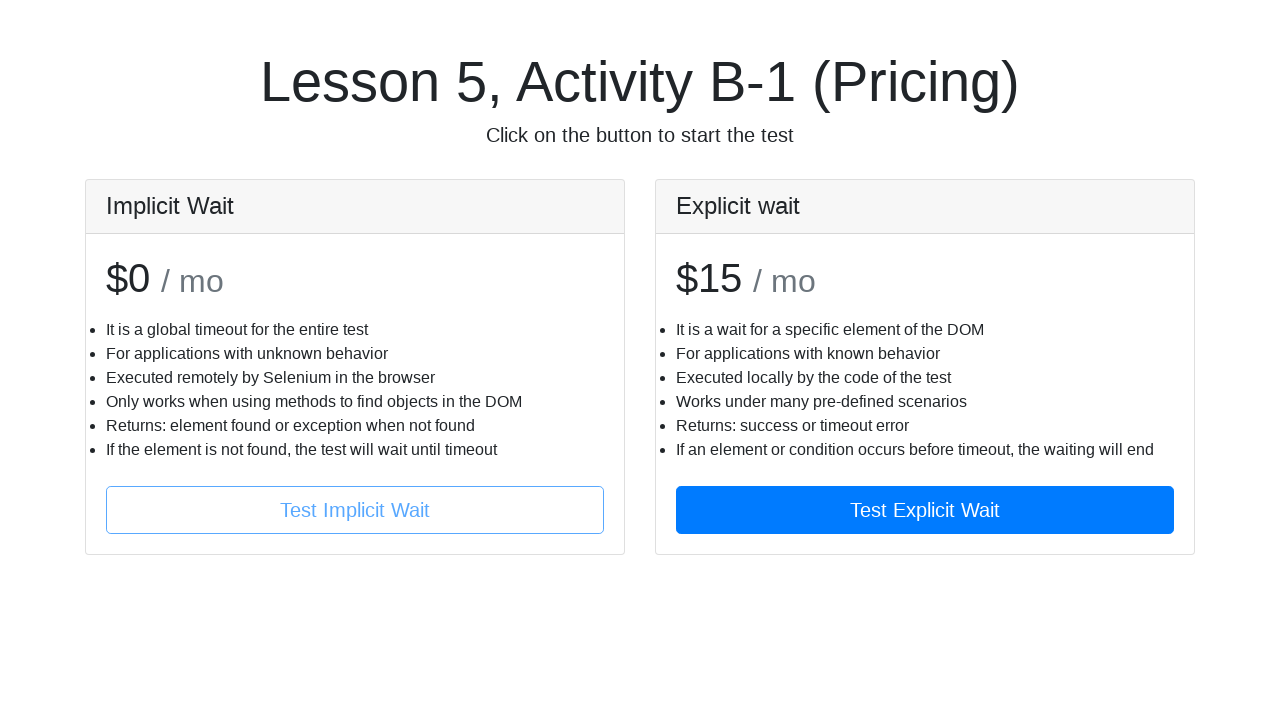

Navigated to explicit wait test page
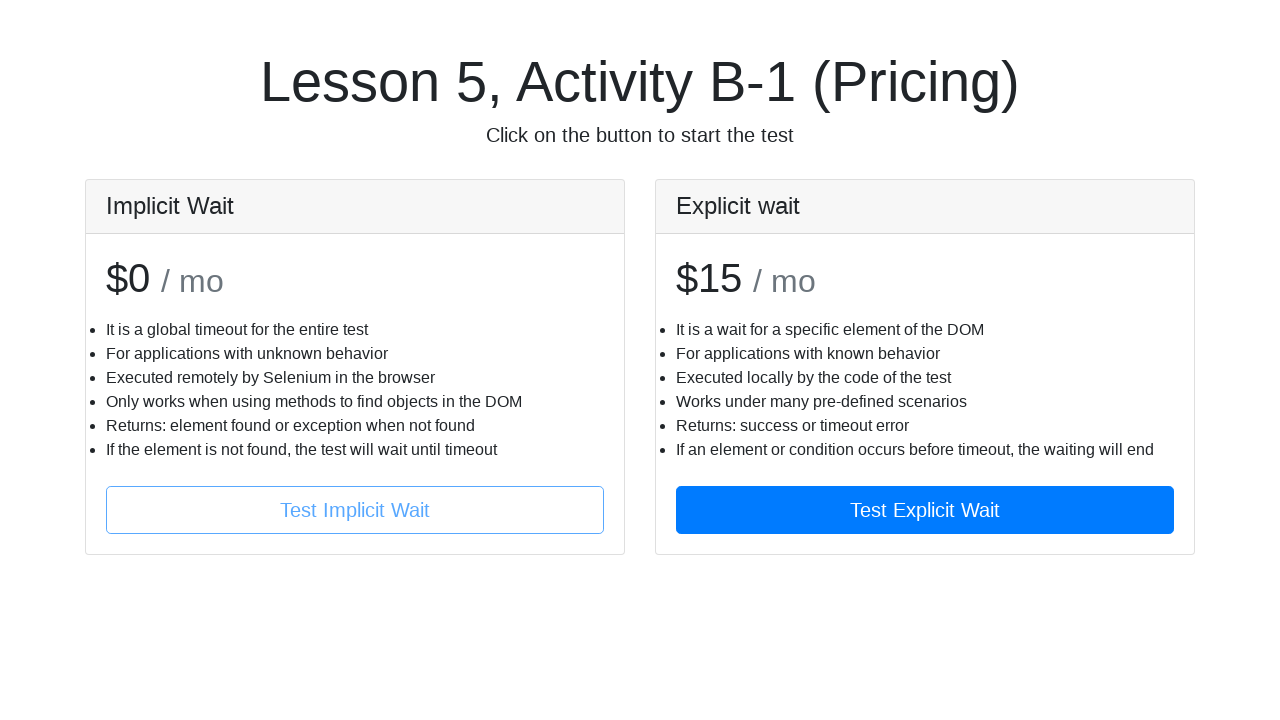

Clicked the run test button at (925, 510) on #runTestButton
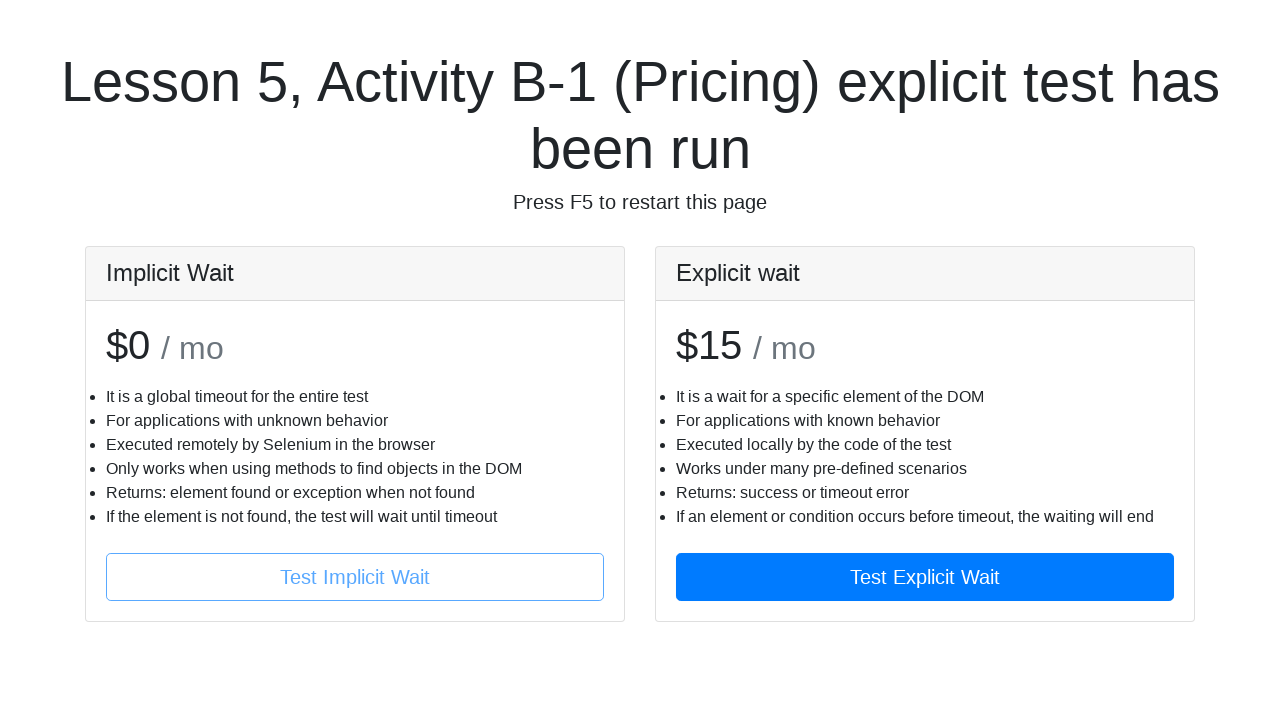

Page title changed to include 'Explicit' - explicit wait completed
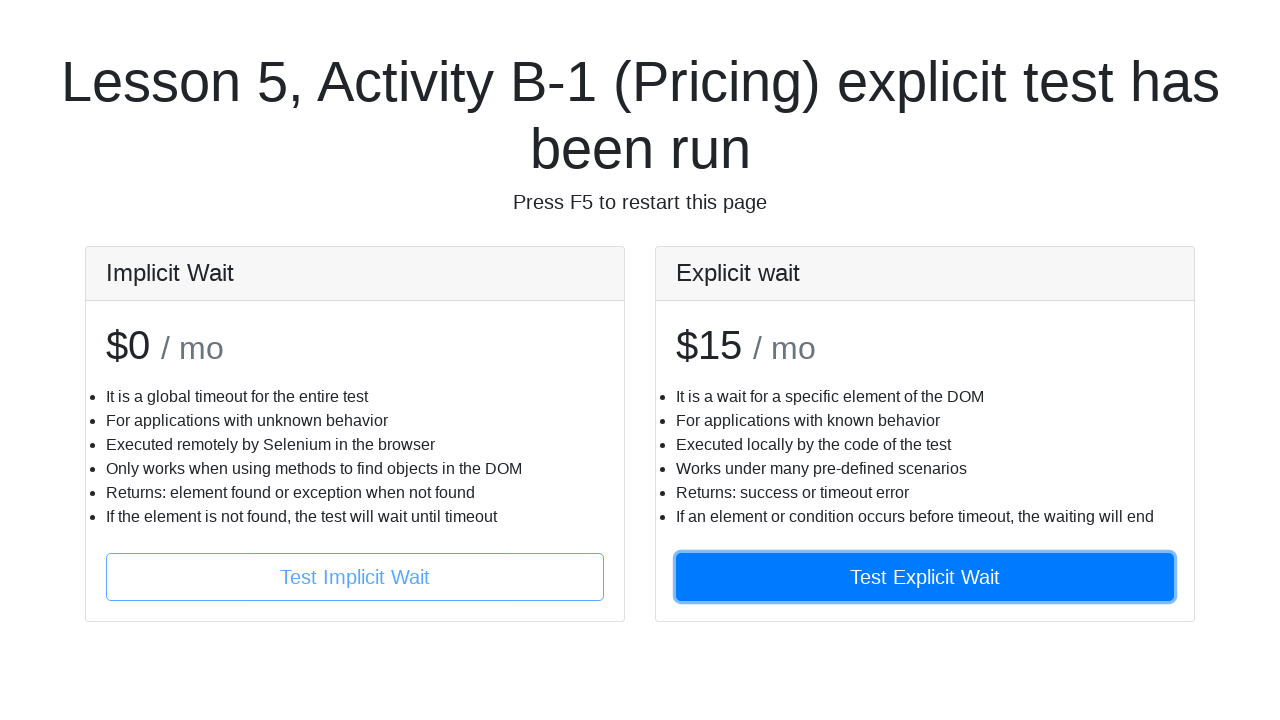

Verified page title contains 'Explicit'
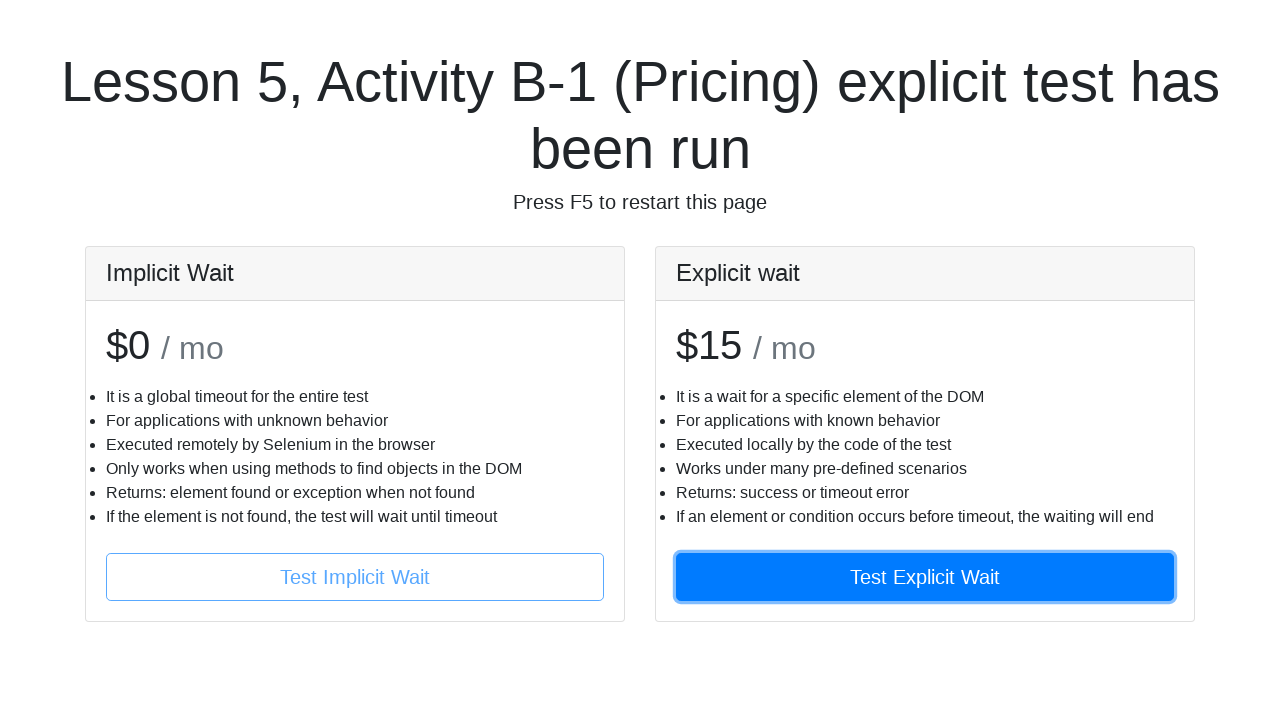

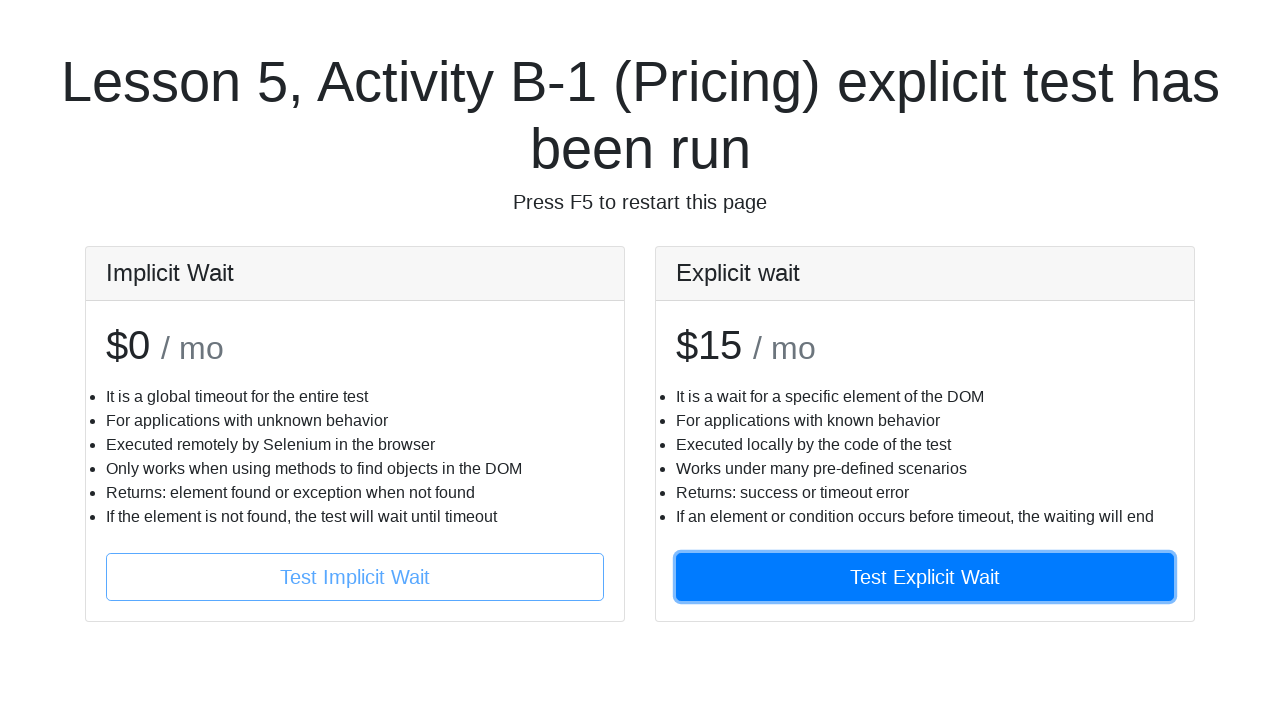